Tests an editable/searchable dropdown by typing "Belgium" in the search input and selecting it from the filtered results.

Starting URL: https://react.semantic-ui.com/maximize/dropdown-example-search-selection/

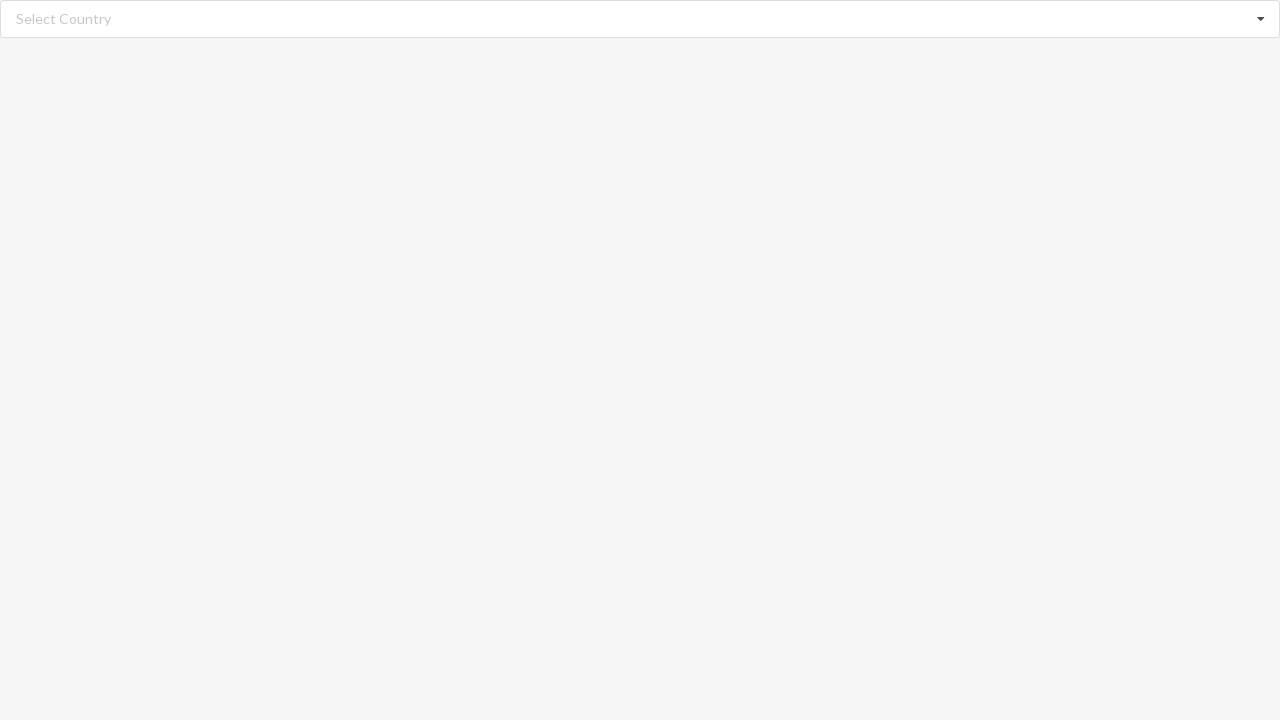

Dropdown search input is ready
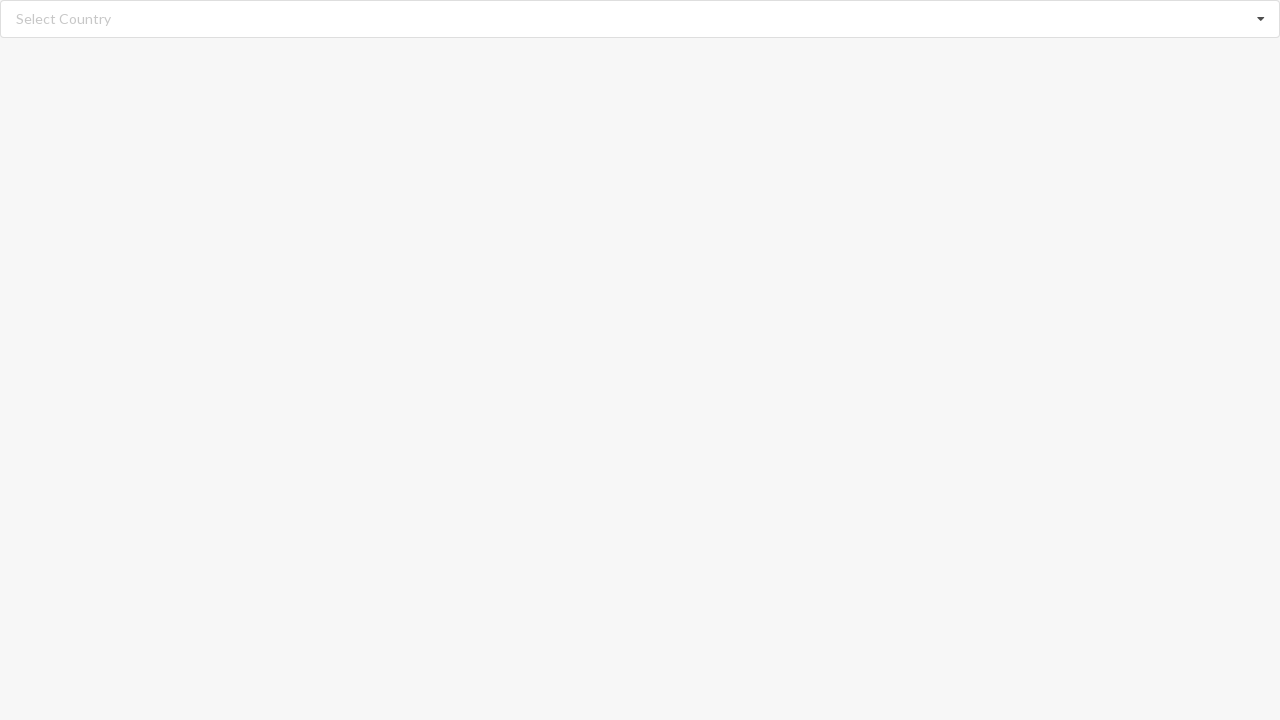

Typed 'Belgium' in the search field on input.search
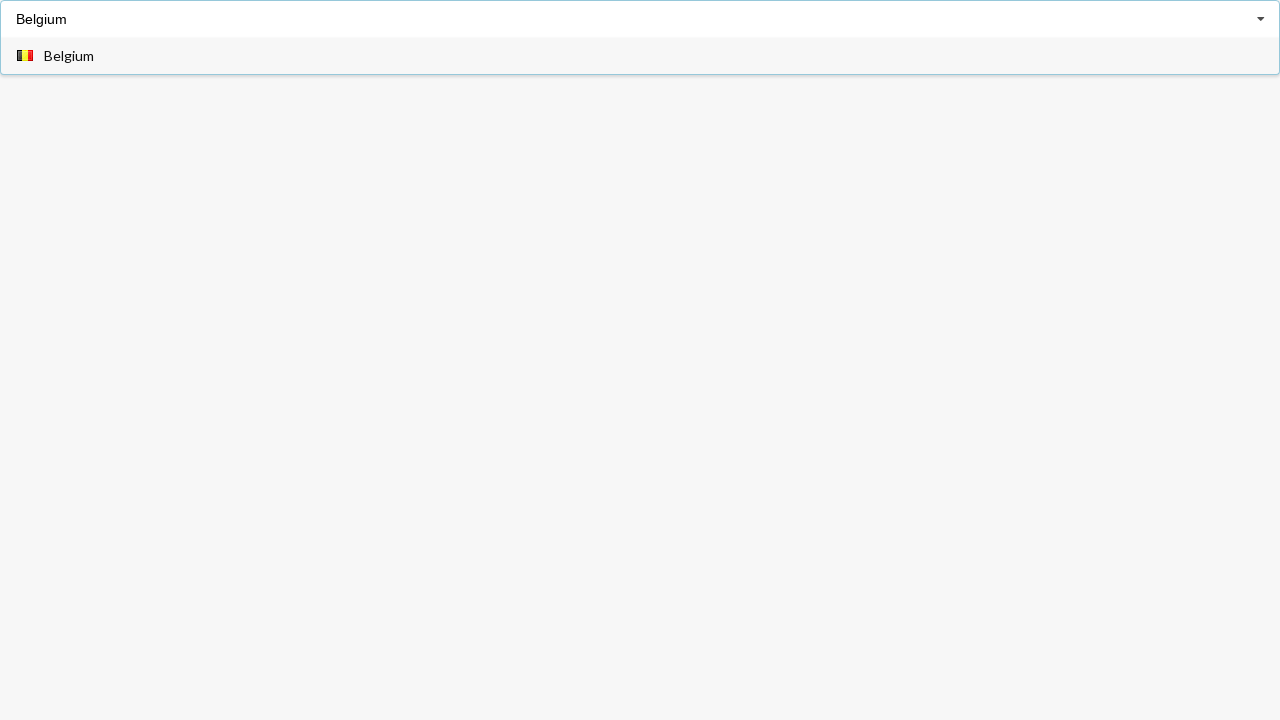

Dropdown options appeared after typing
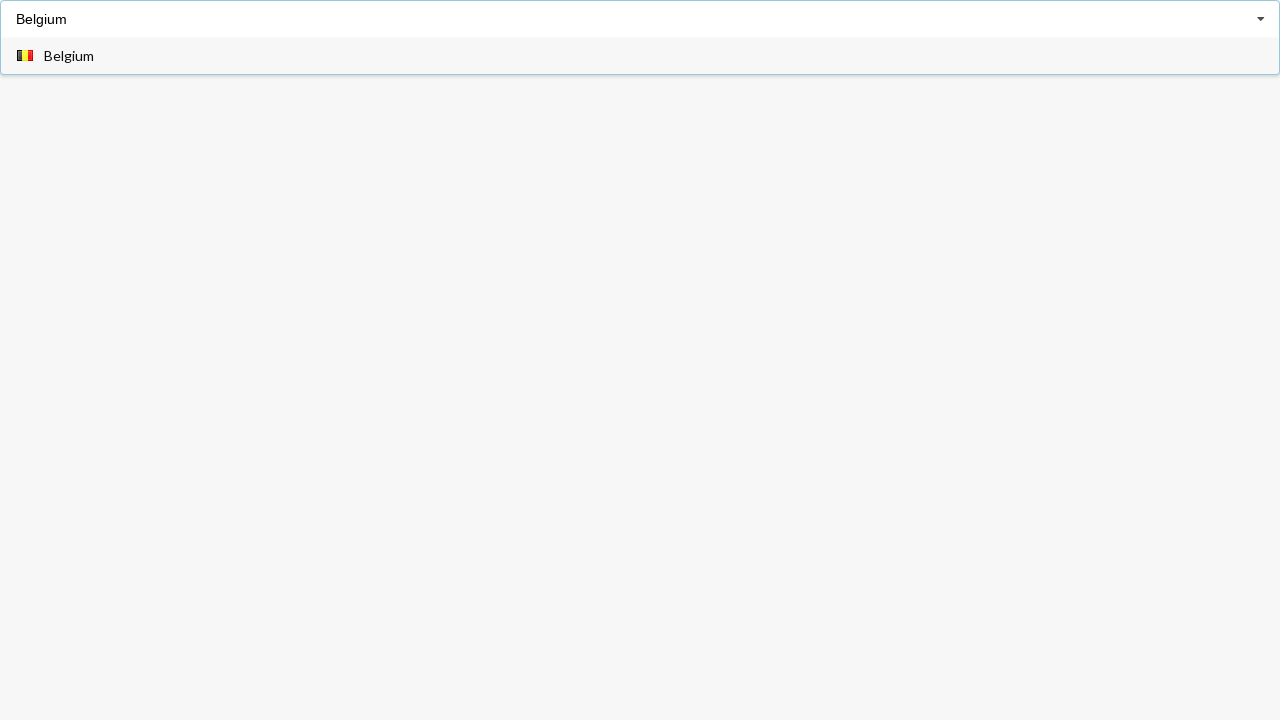

Selected 'Belgium' from the filtered dropdown results at (640, 56) on div[role='option']:has-text('Belgium')
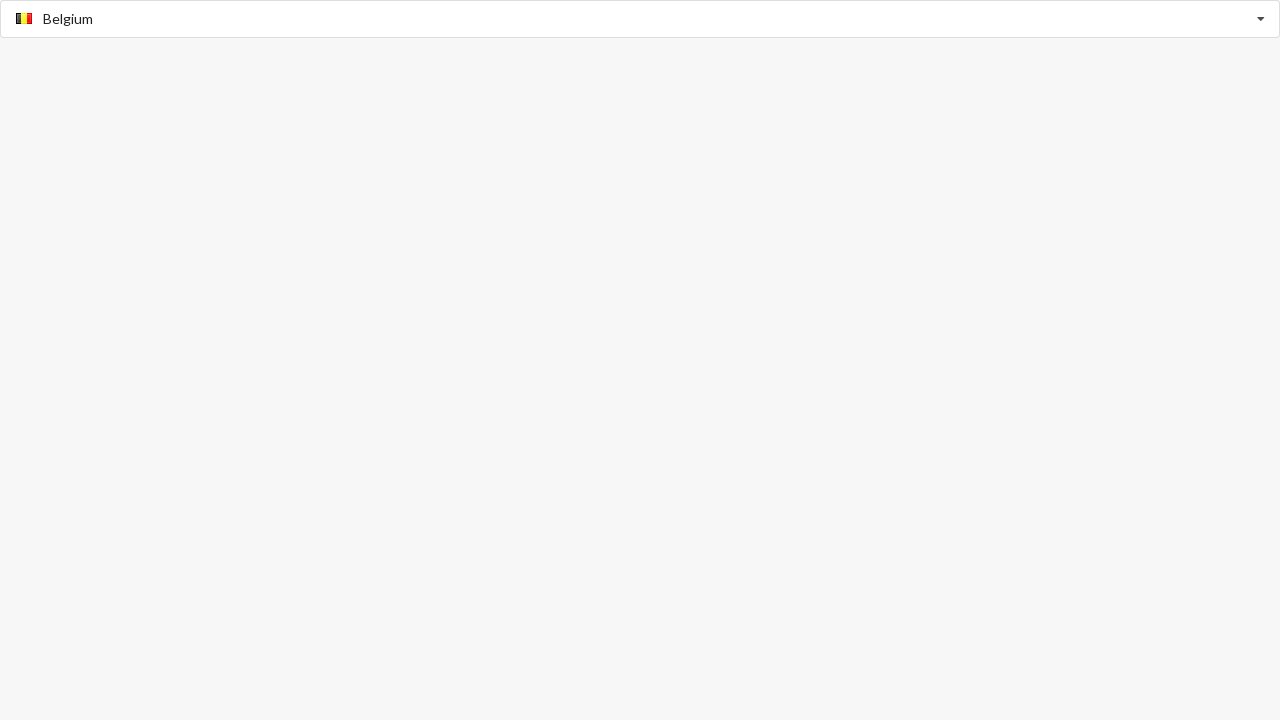

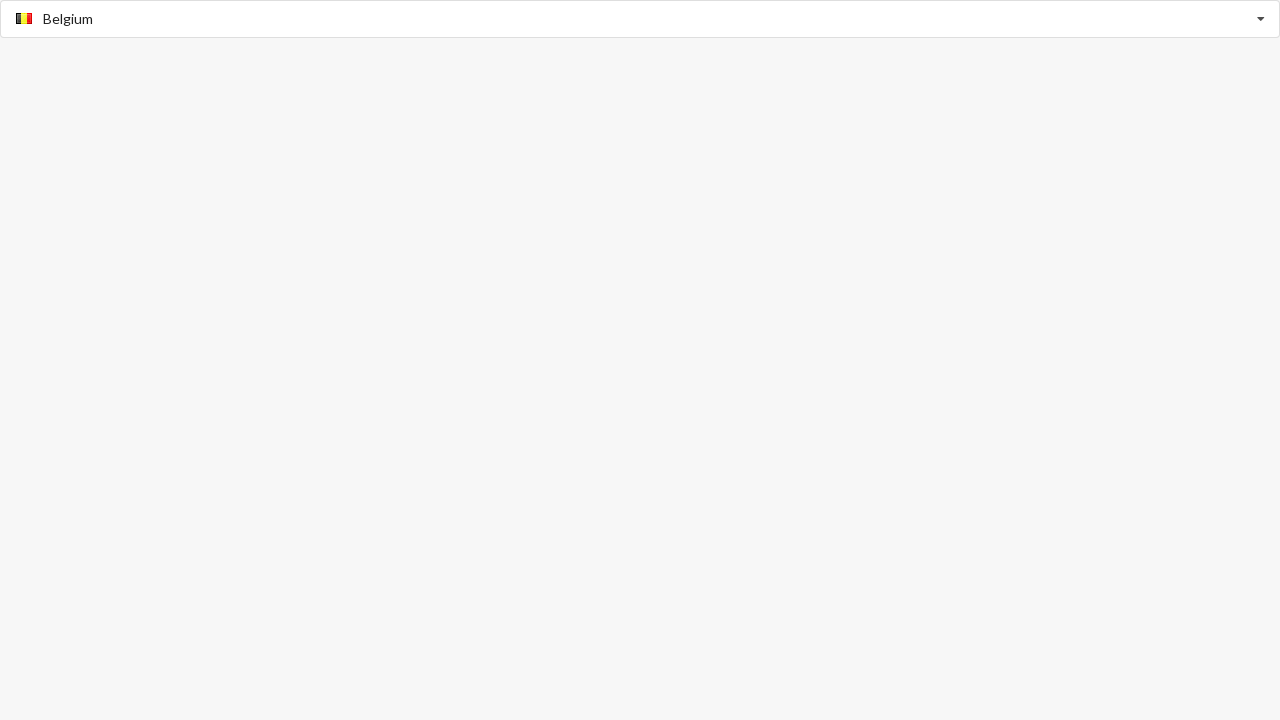